Tests a data types form submission by filling in all fields except zip code, submitting the form, and verifying that the zip code field is highlighted in red (error) while all other filled fields are highlighted in green (success).

Starting URL: https://bonigarcia.dev/selenium-webdriver-java/data-types.html

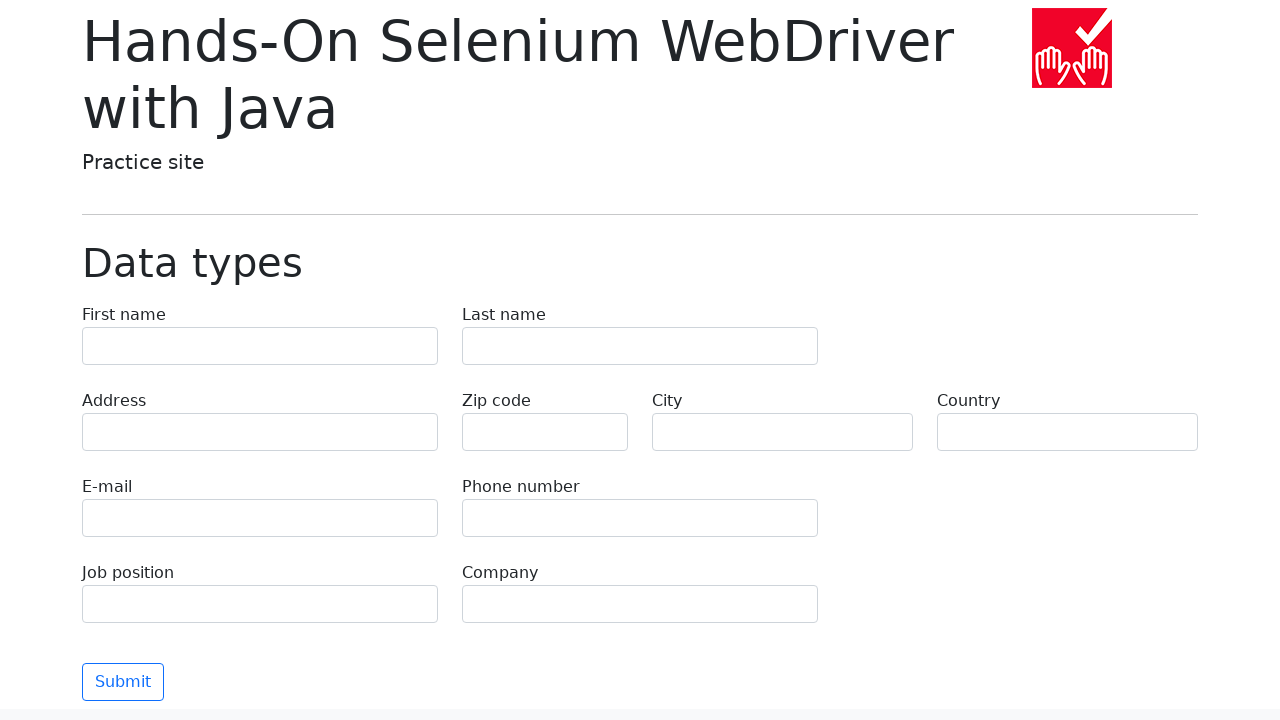

Waited for first-name input field to load
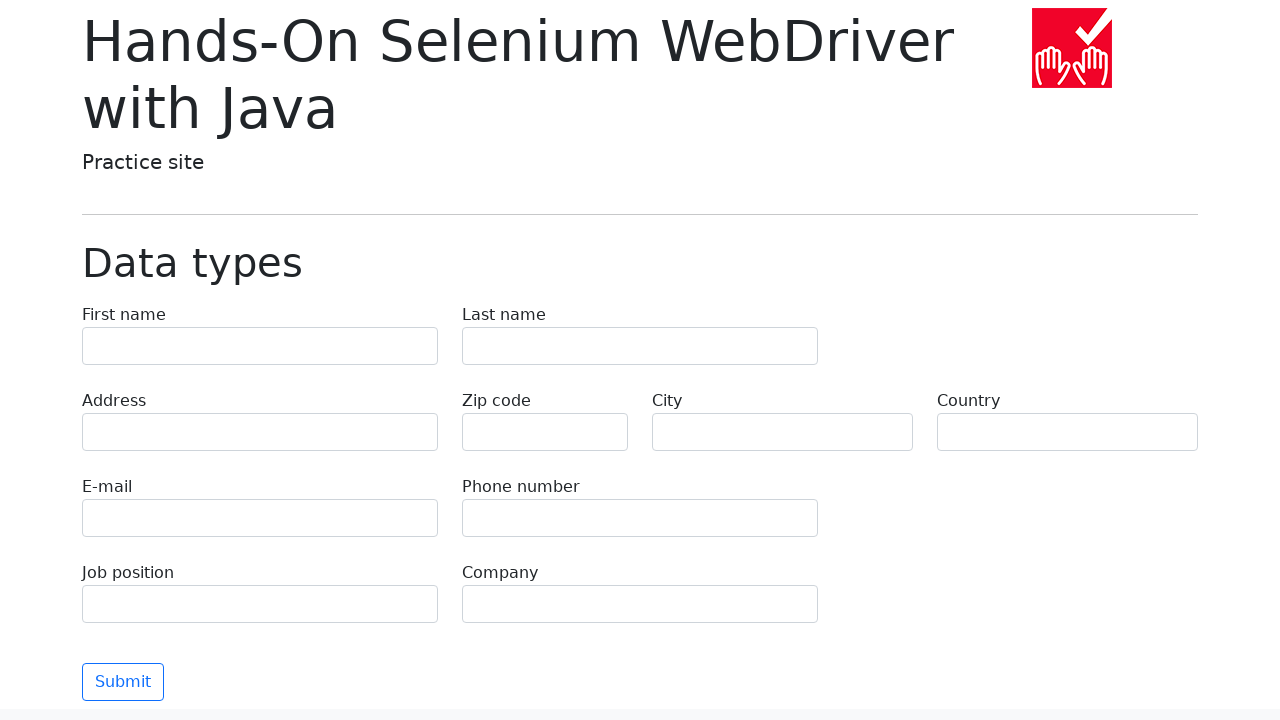

Filled first-name field with 'Иван' on input[name="first-name"]
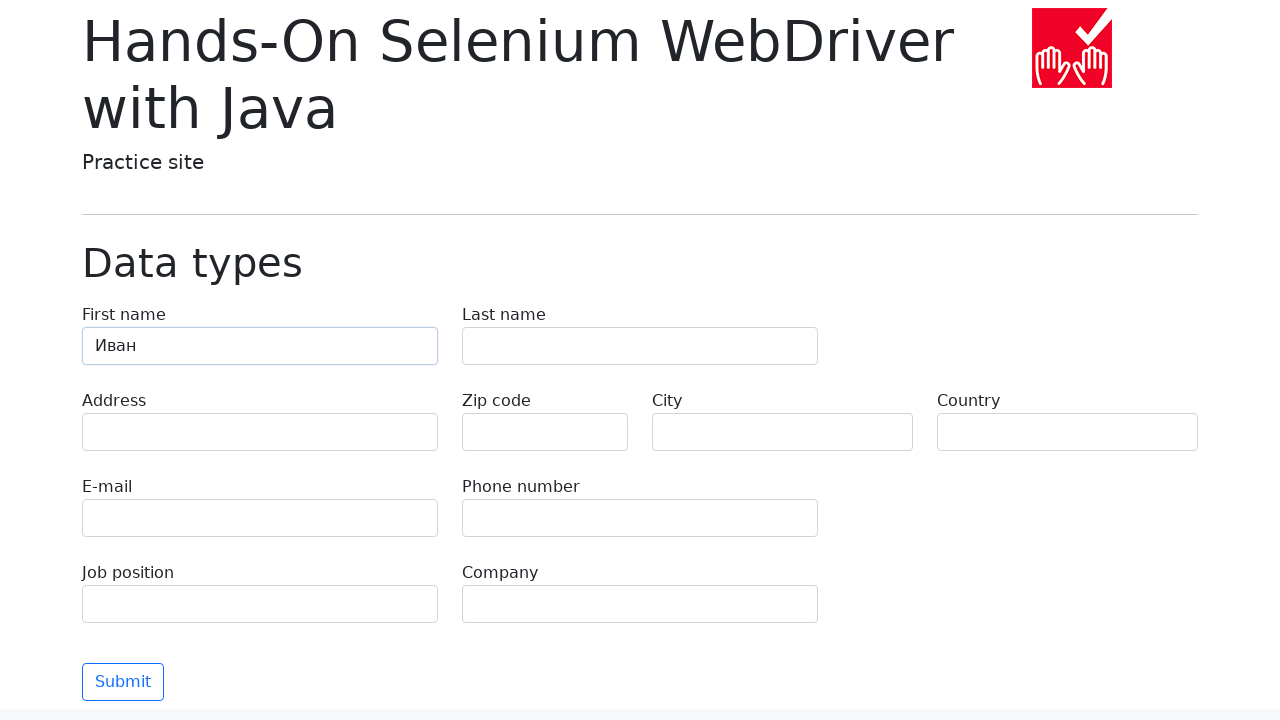

Filled last-name field with 'Петров' on input[name="last-name"]
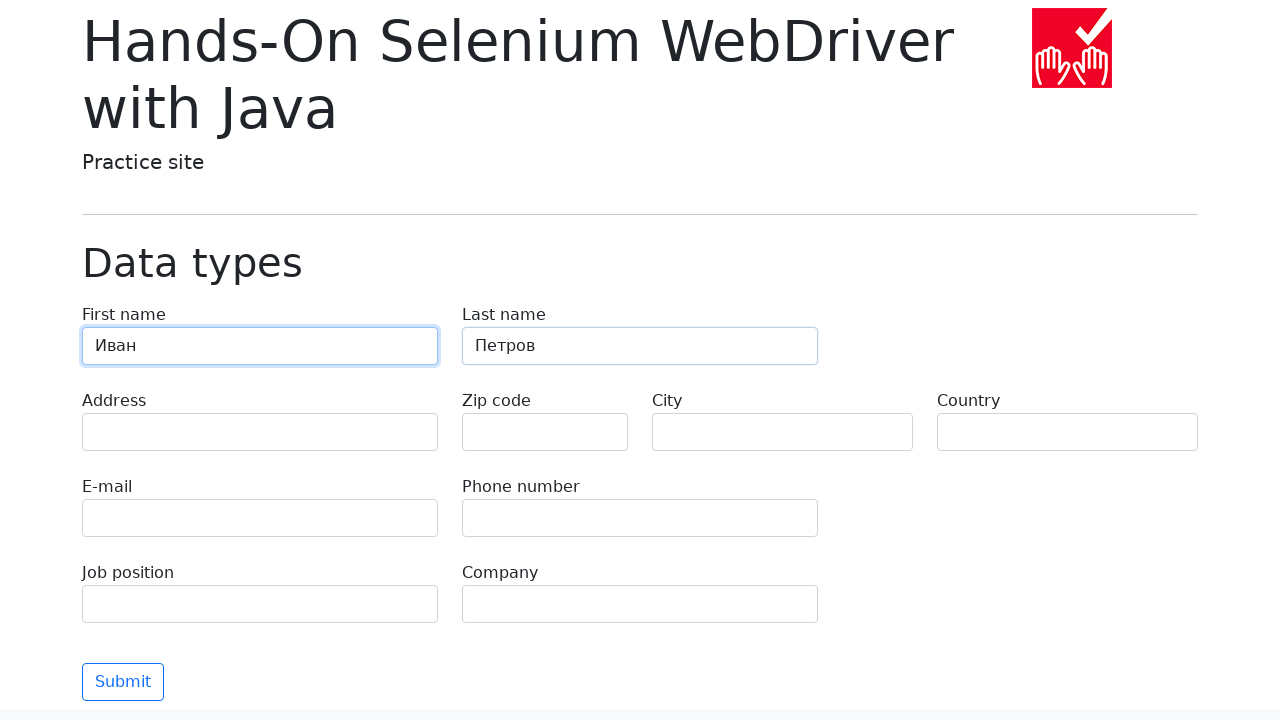

Filled address field with 'Ленина, 55-3' on input[name="address"]
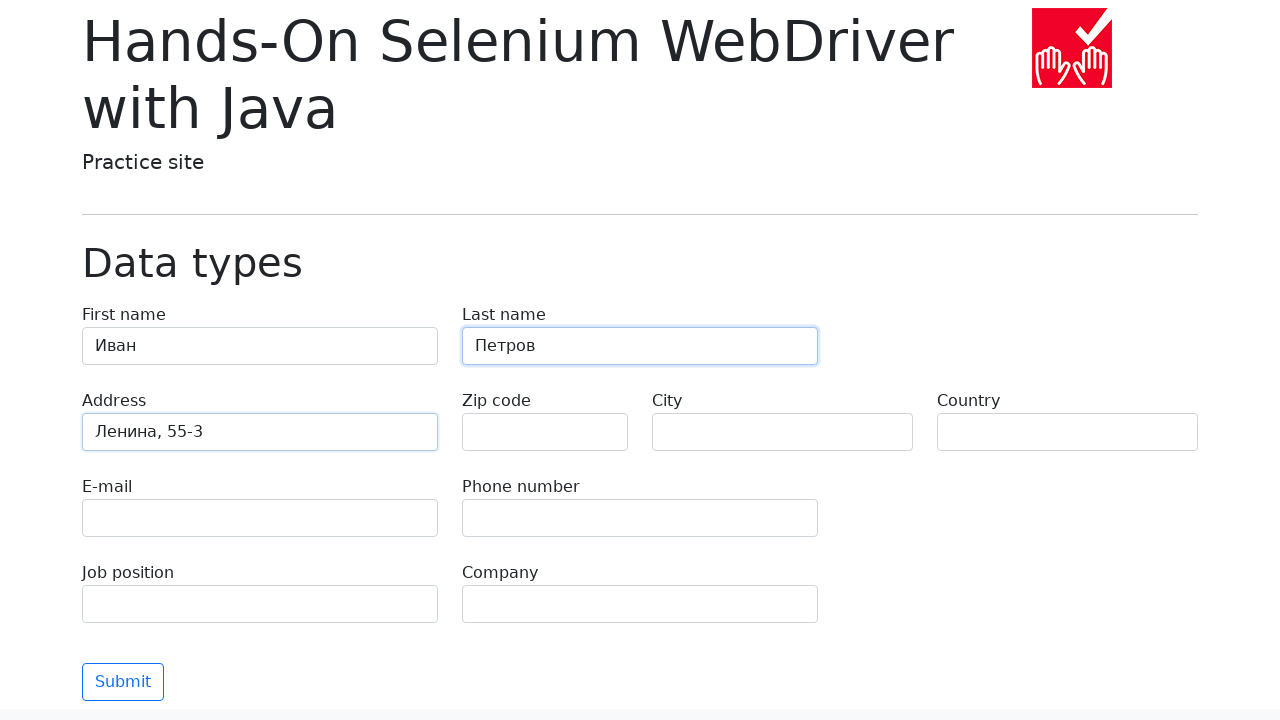

Filled e-mail field with 'test@skypro.com' on input[name="e-mail"]
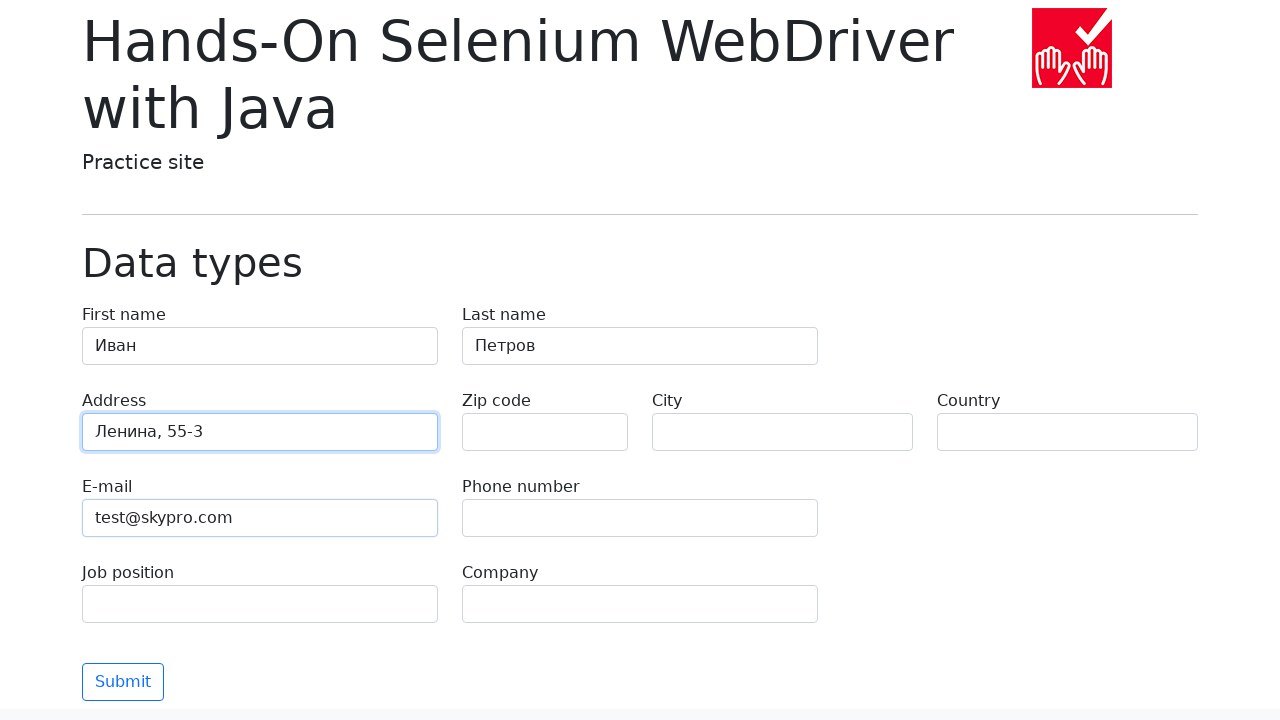

Filled phone field with '+7985899998787' on input[name="phone"]
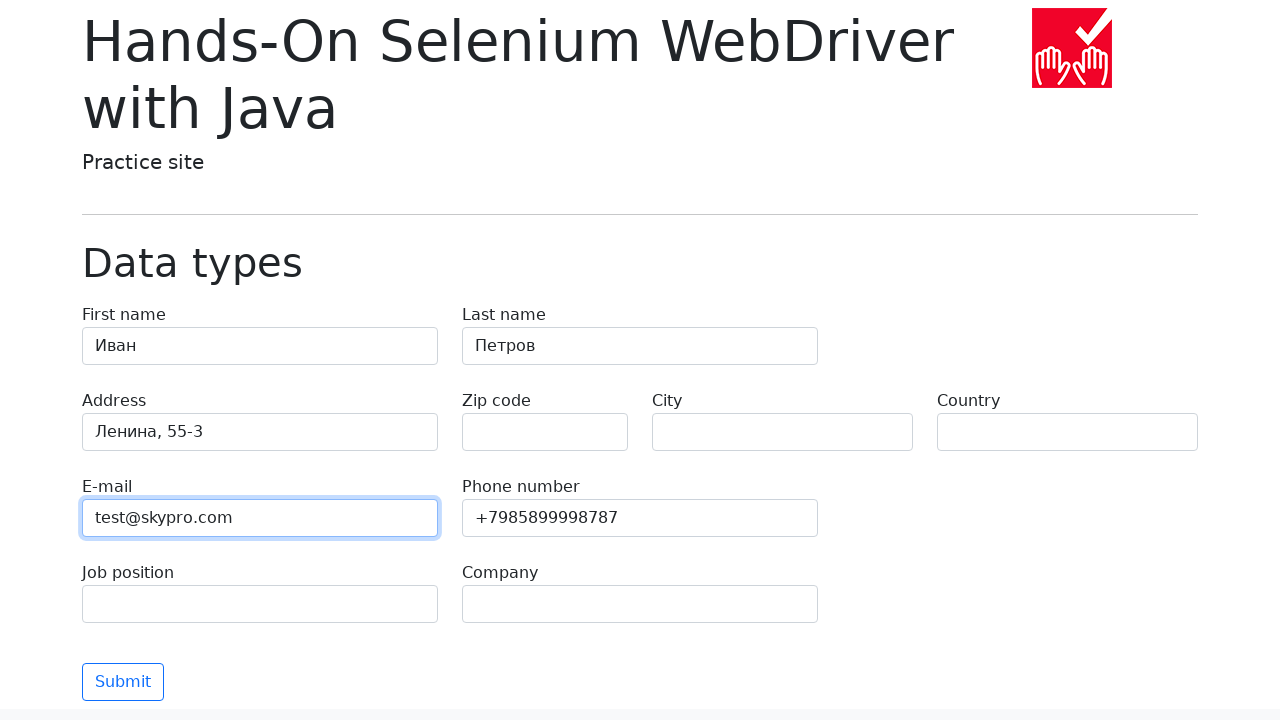

Filled city field with 'Москва' on input[name="city"]
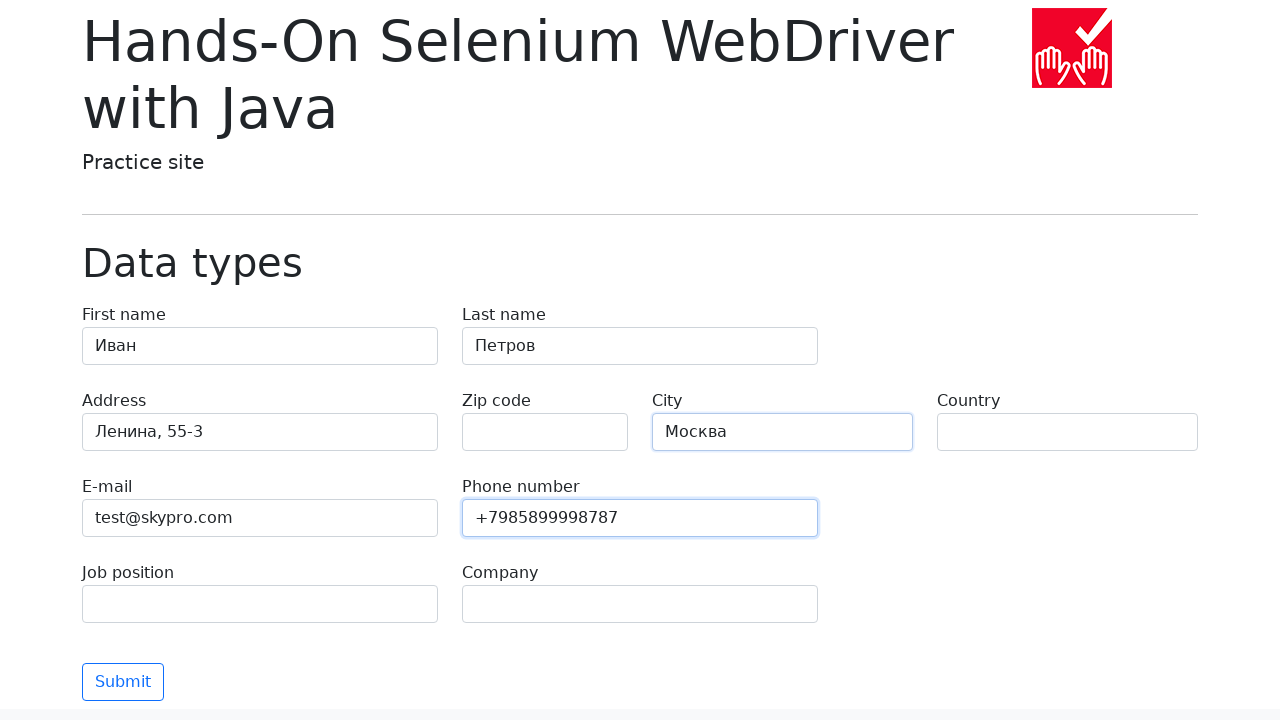

Filled country field with 'Россия' on input[name="country"]
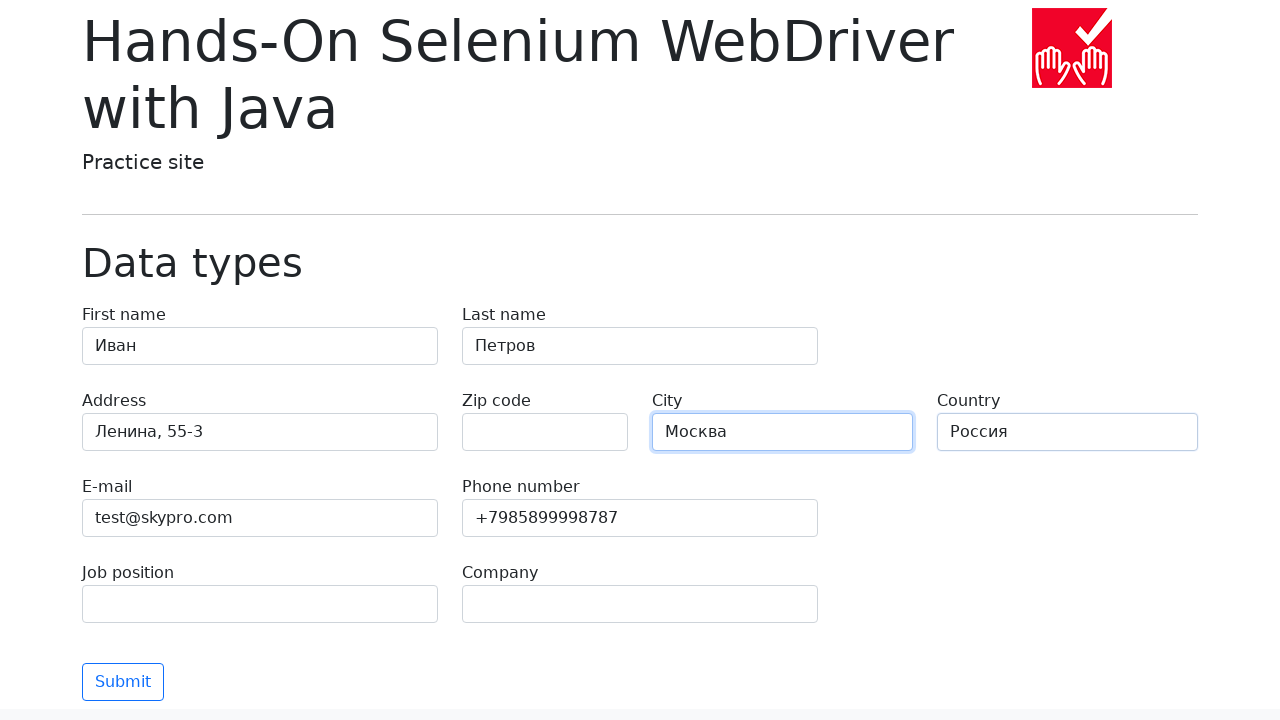

Filled job-position field with 'QA' on input[name="job-position"]
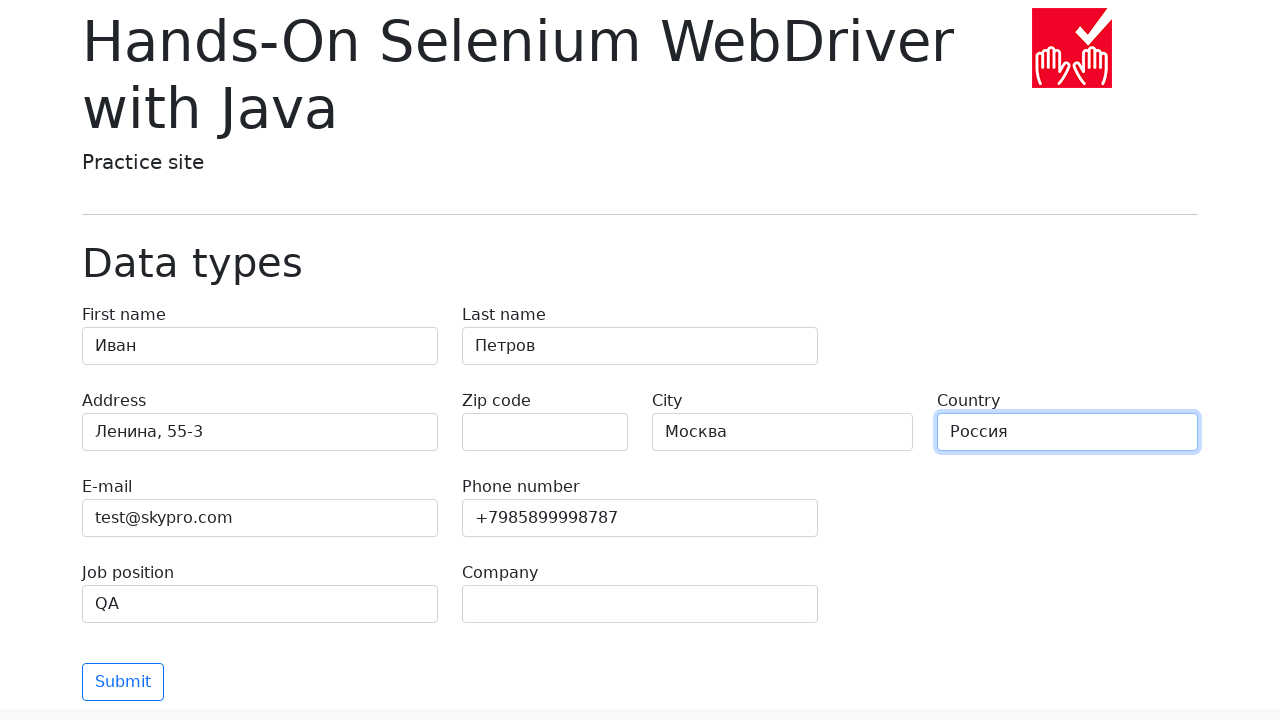

Filled company field with 'SkyPro' on input[name="company"]
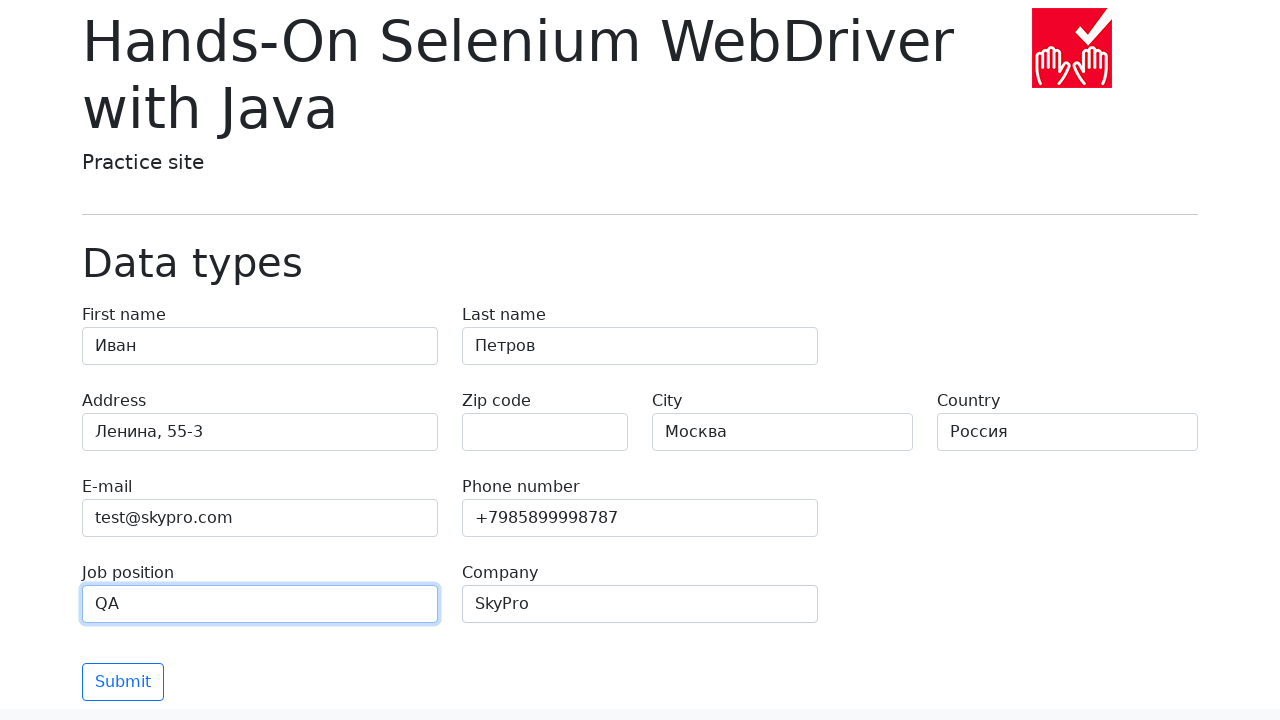

Clicked the Submit button at (123, 682) on button
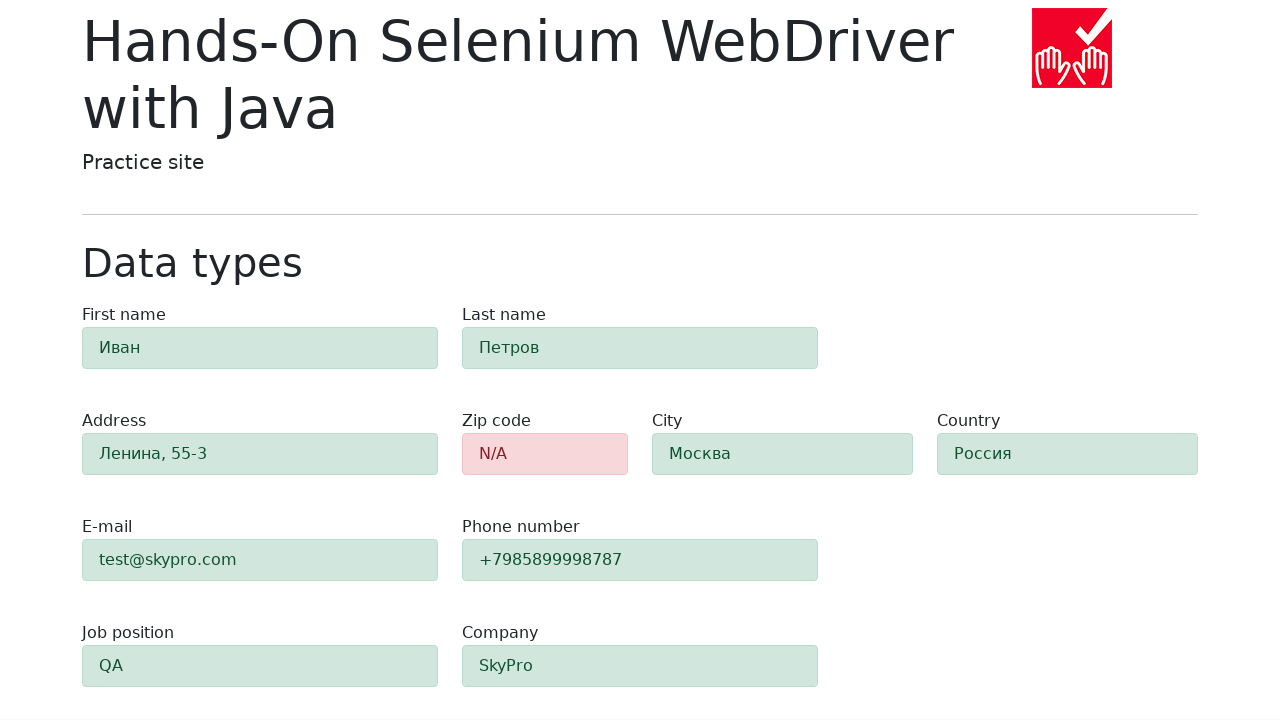

Waited for form validation to complete - zip-code field highlighted in red
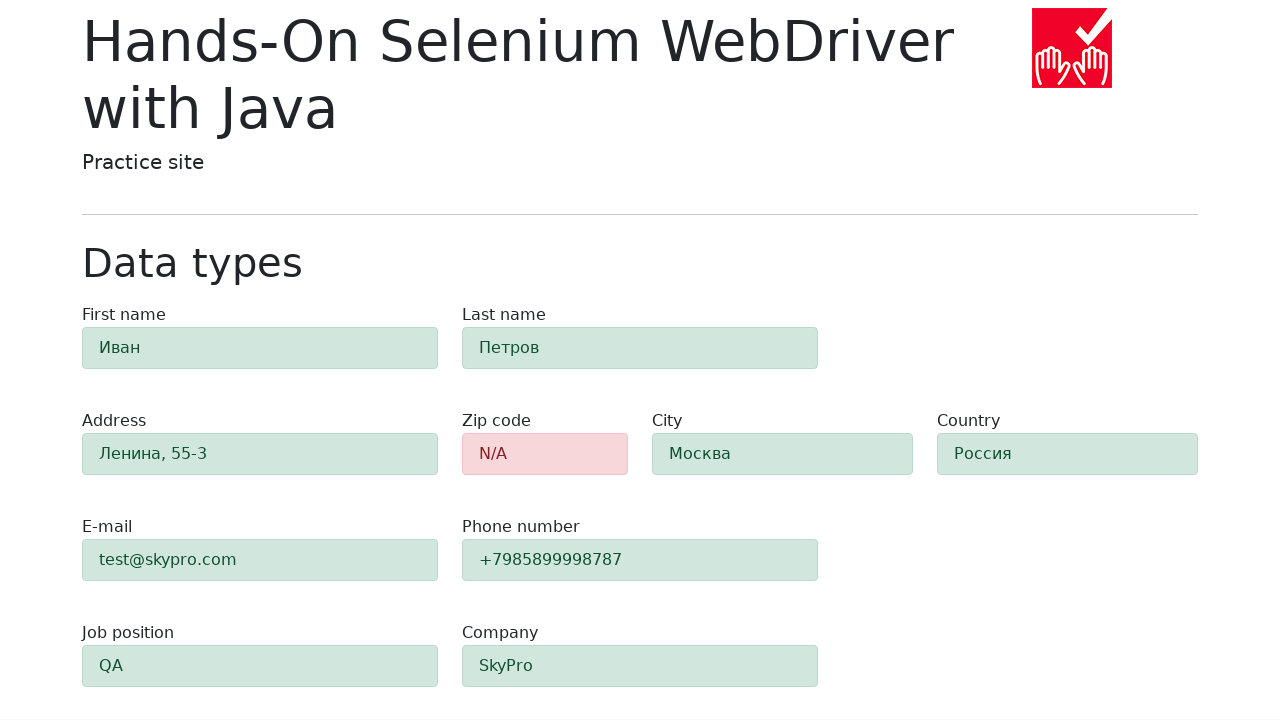

Retrieved class attribute of zip-code field
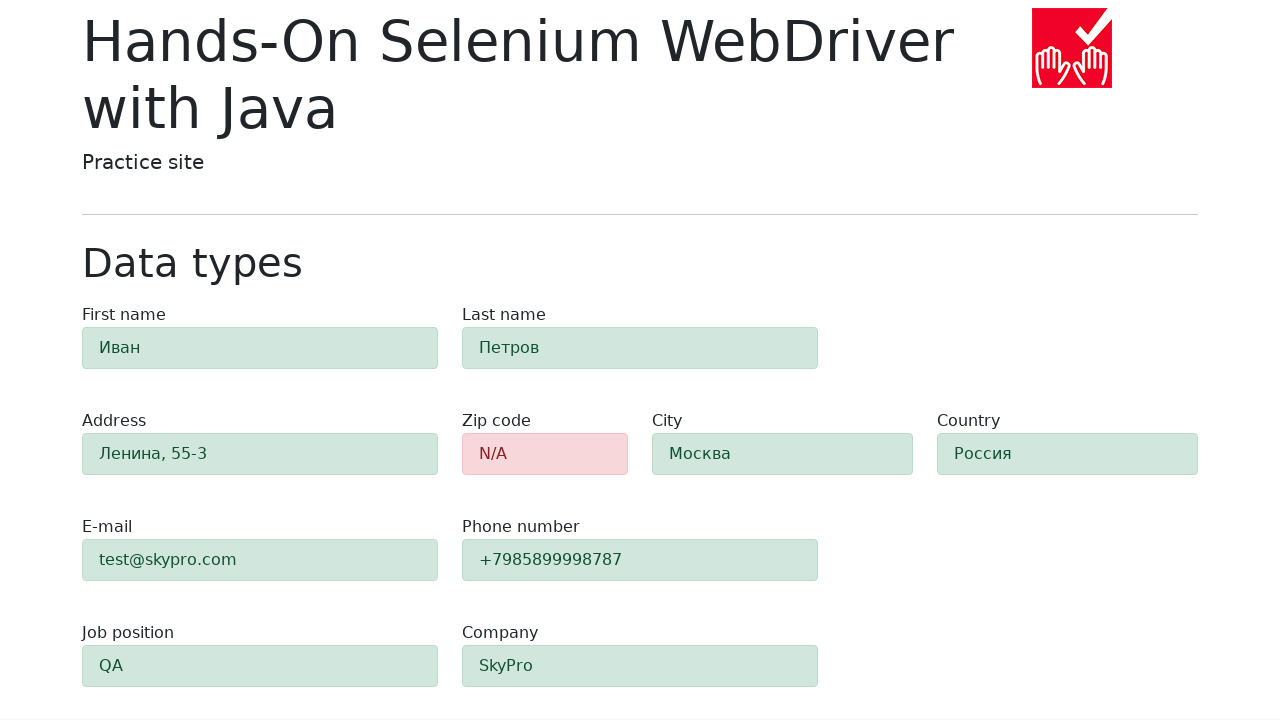

Verified zip-code field contains 'alert-danger' class (error state)
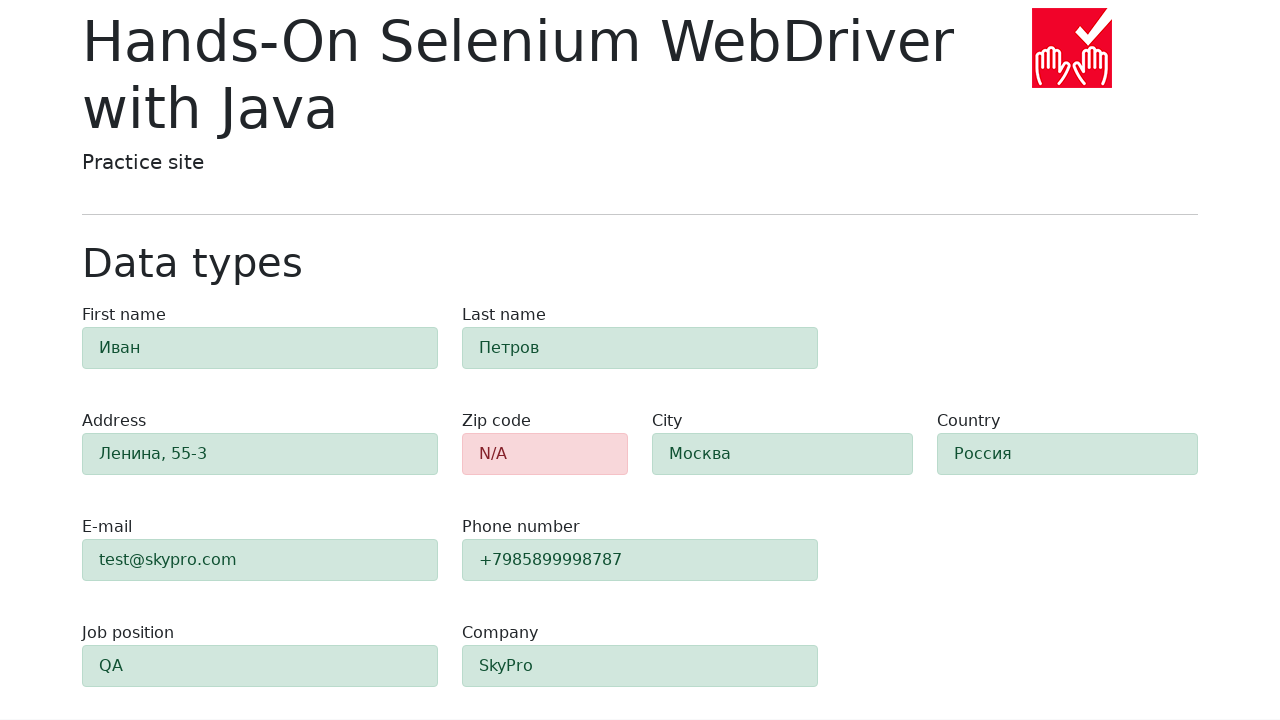

Retrieved class attribute of first-name field
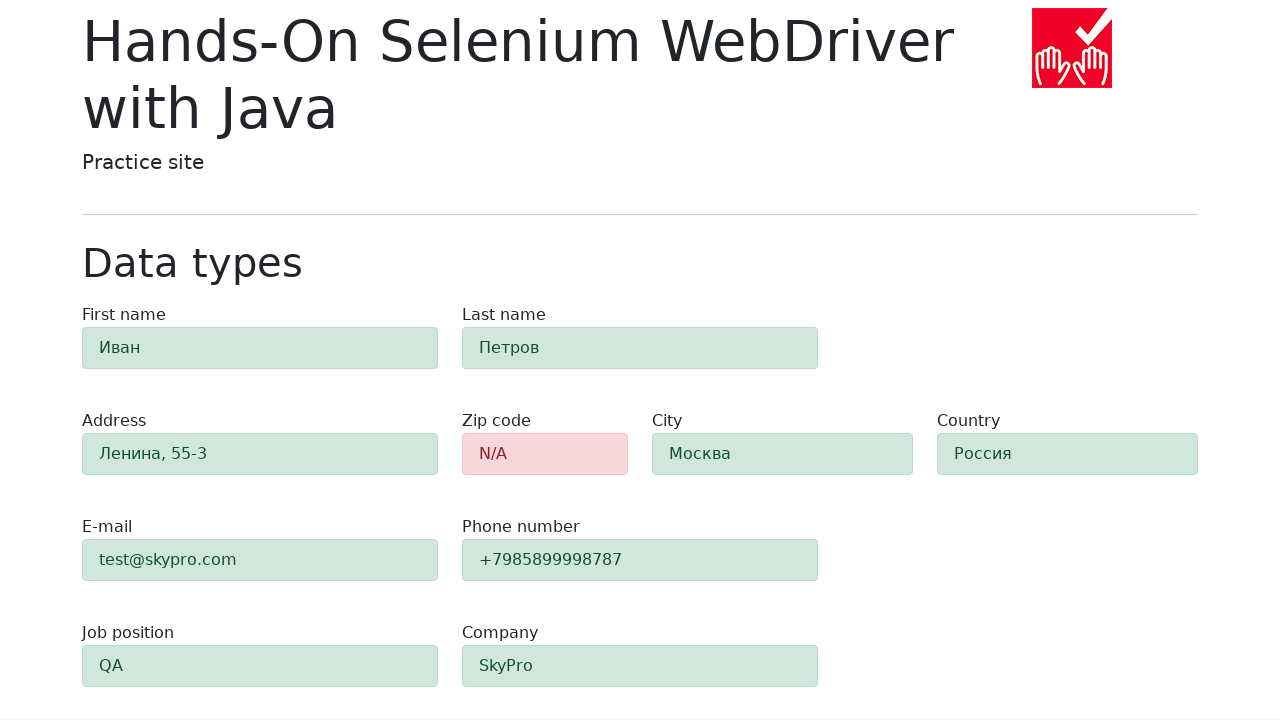

Verified first-name field contains 'alert-success' class (success state)
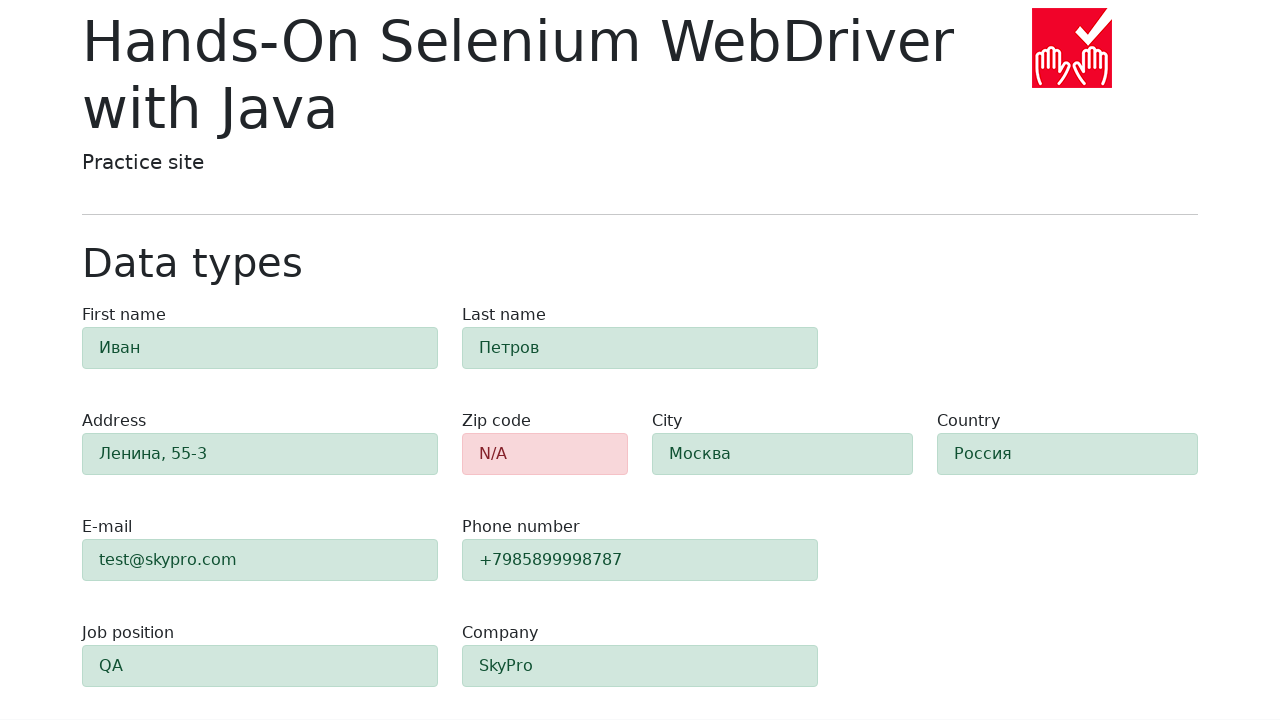

Retrieved class attribute of last-name field
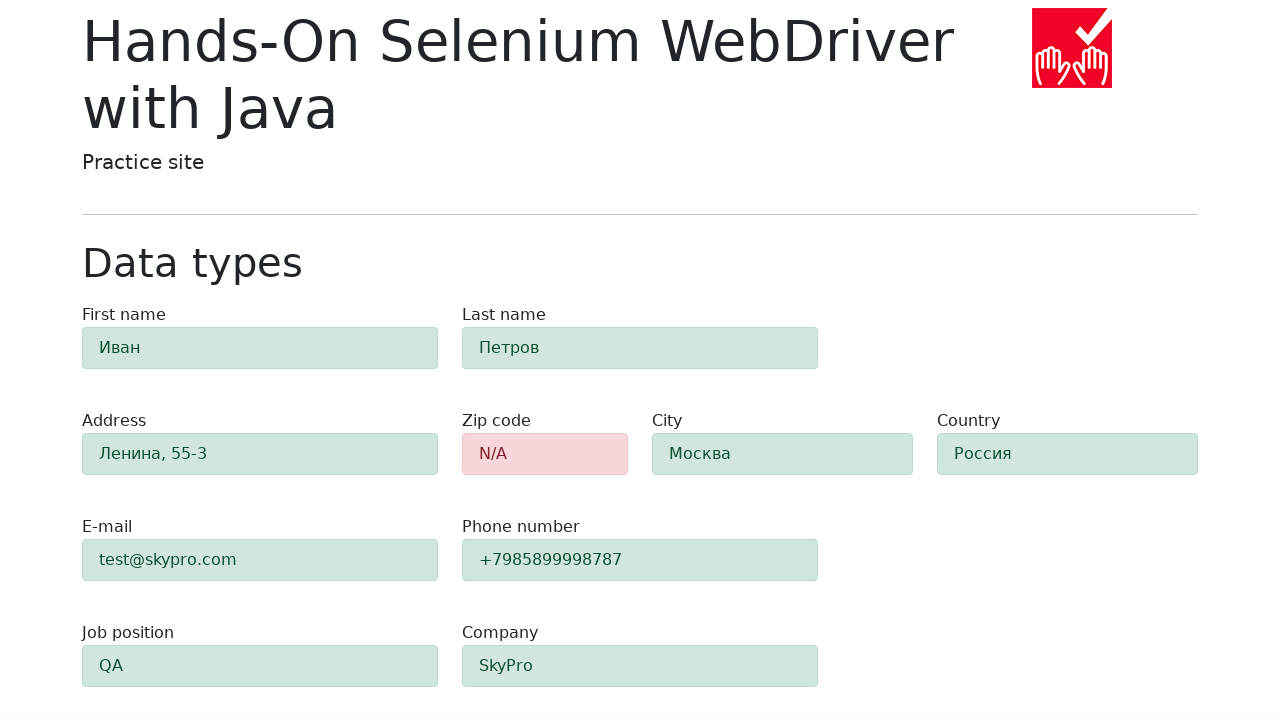

Verified last-name field contains 'alert-success' class (success state)
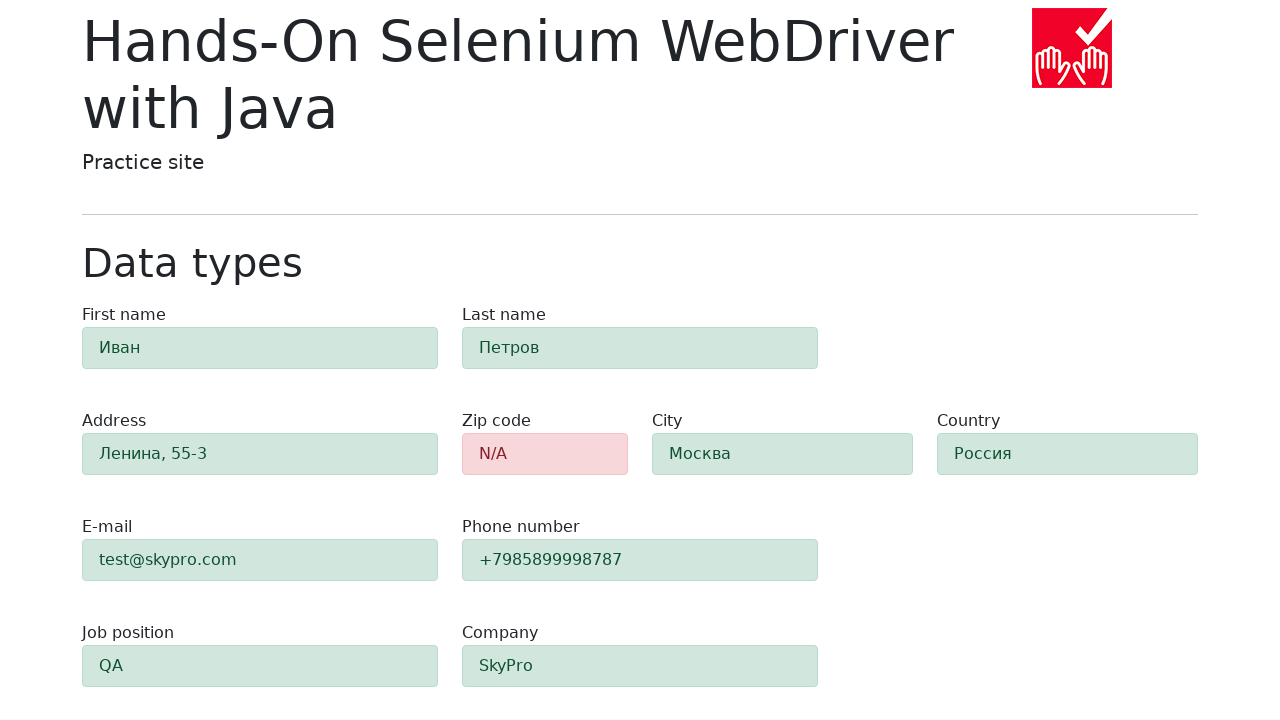

Retrieved class attribute of address field
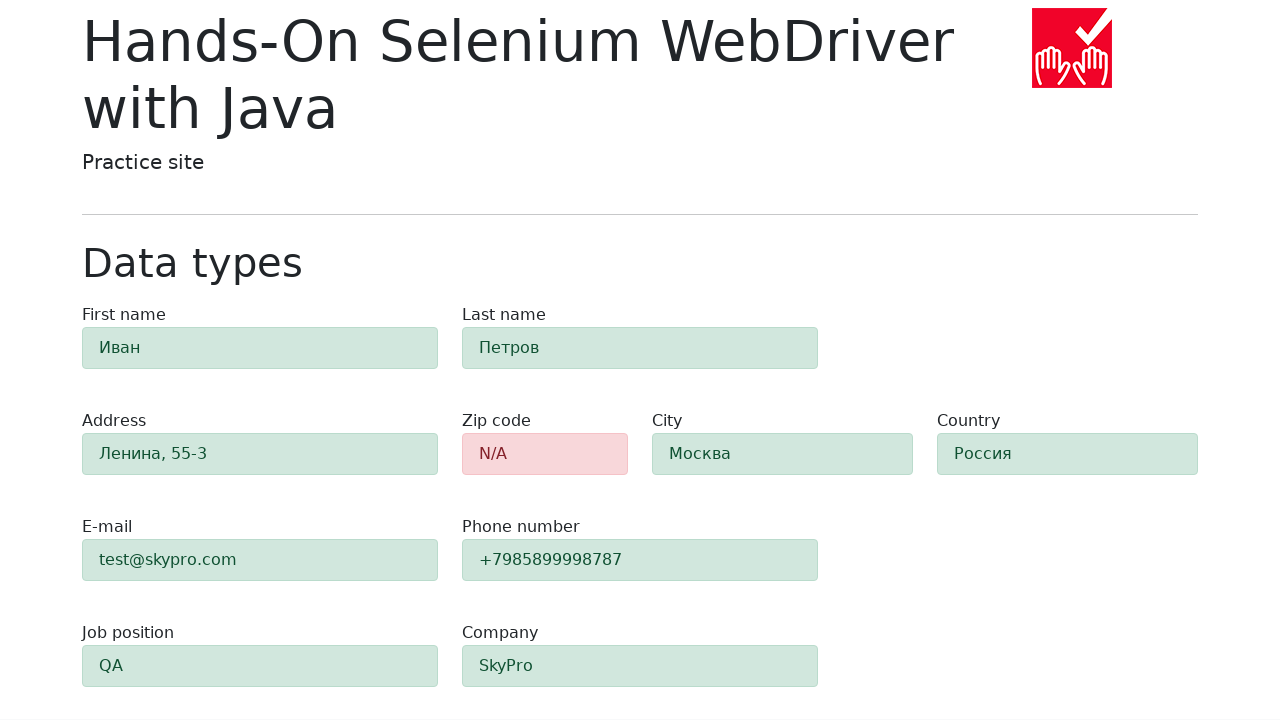

Verified address field contains 'alert-success' class (success state)
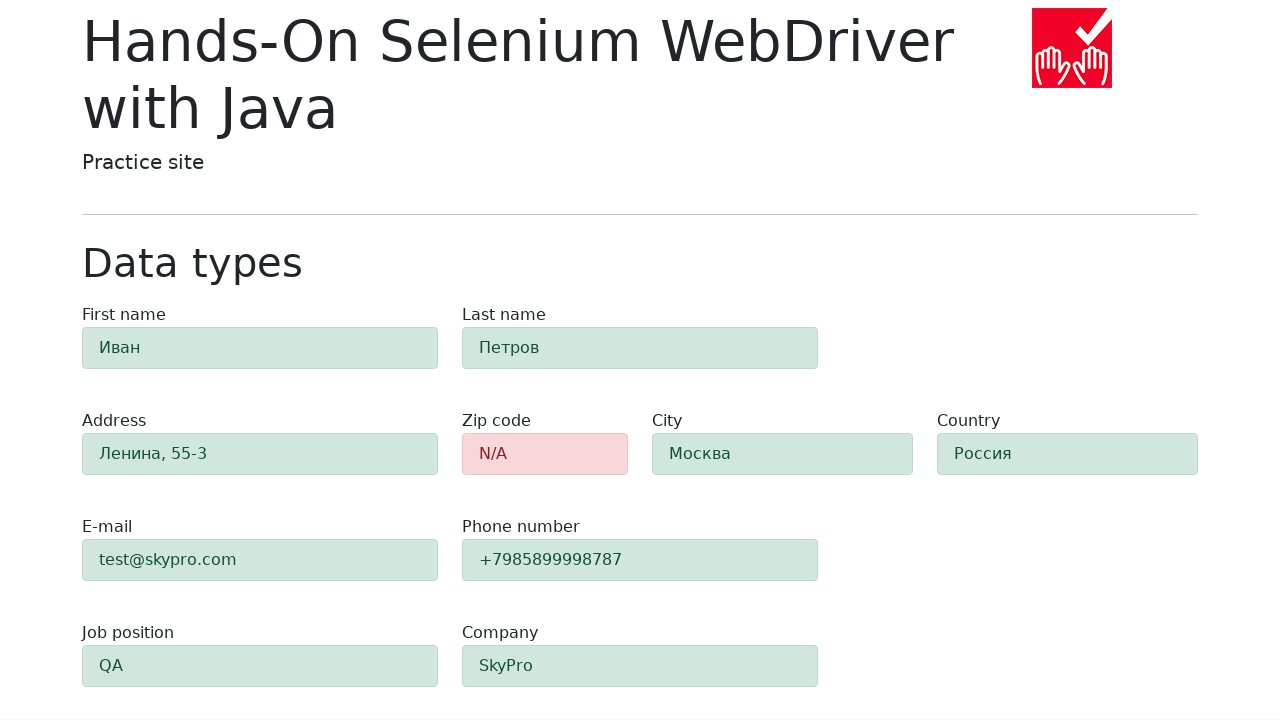

Retrieved class attribute of e-mail field
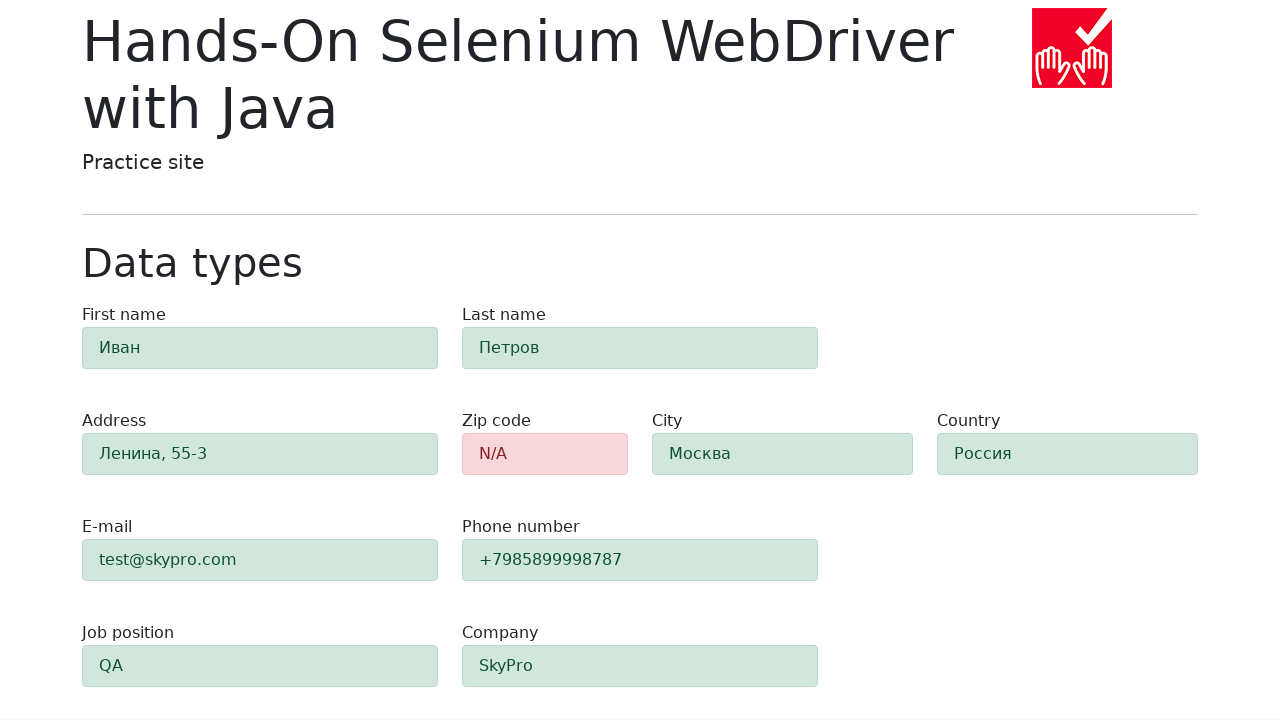

Verified e-mail field contains 'alert-success' class (success state)
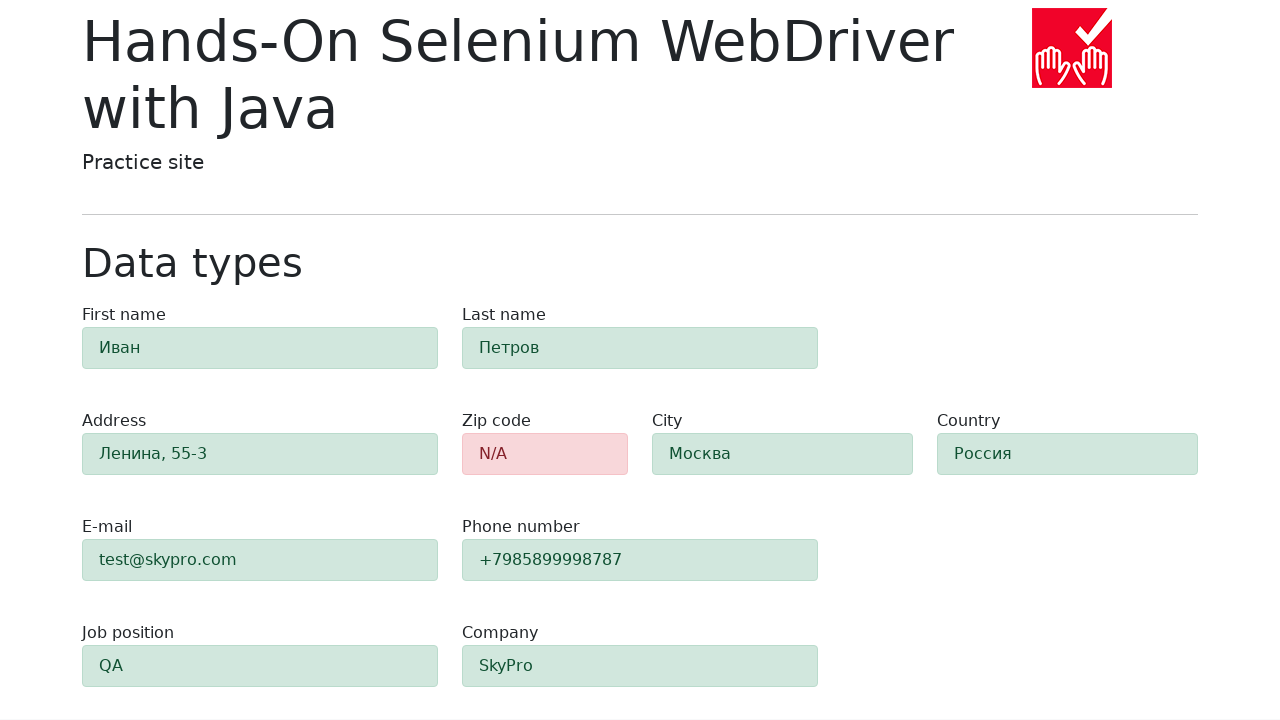

Retrieved class attribute of phone field
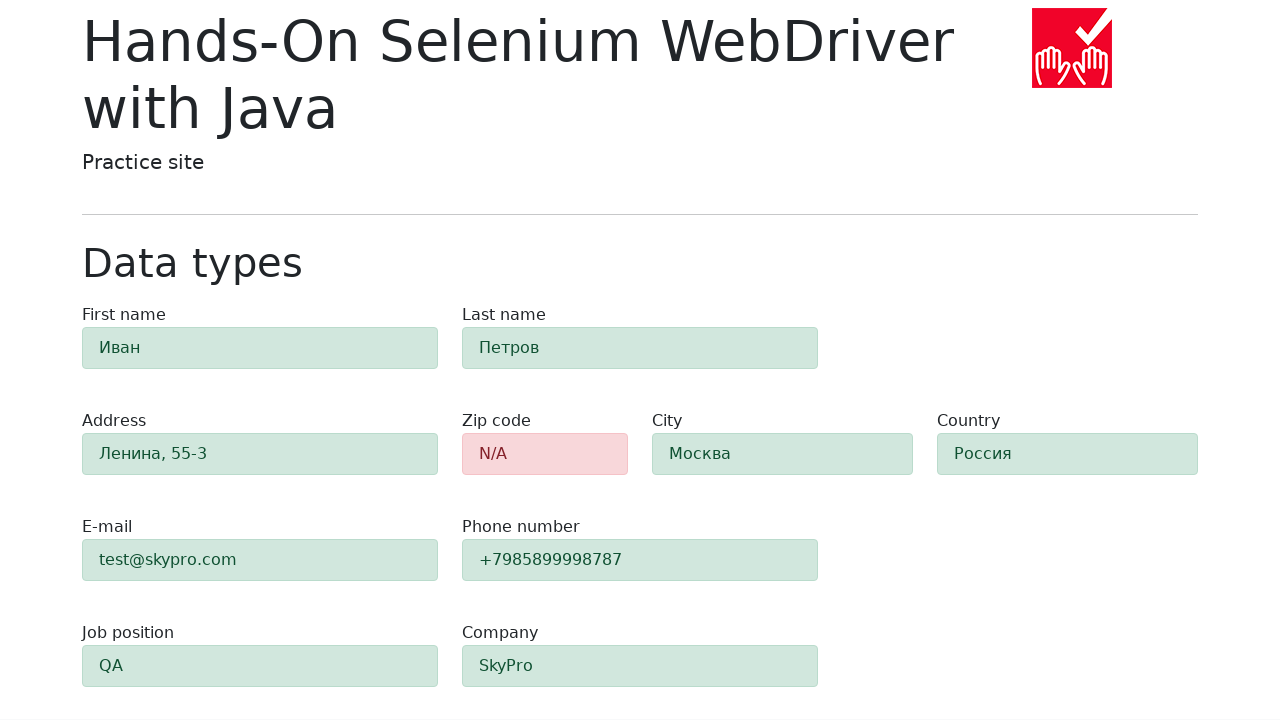

Verified phone field contains 'alert-success' class (success state)
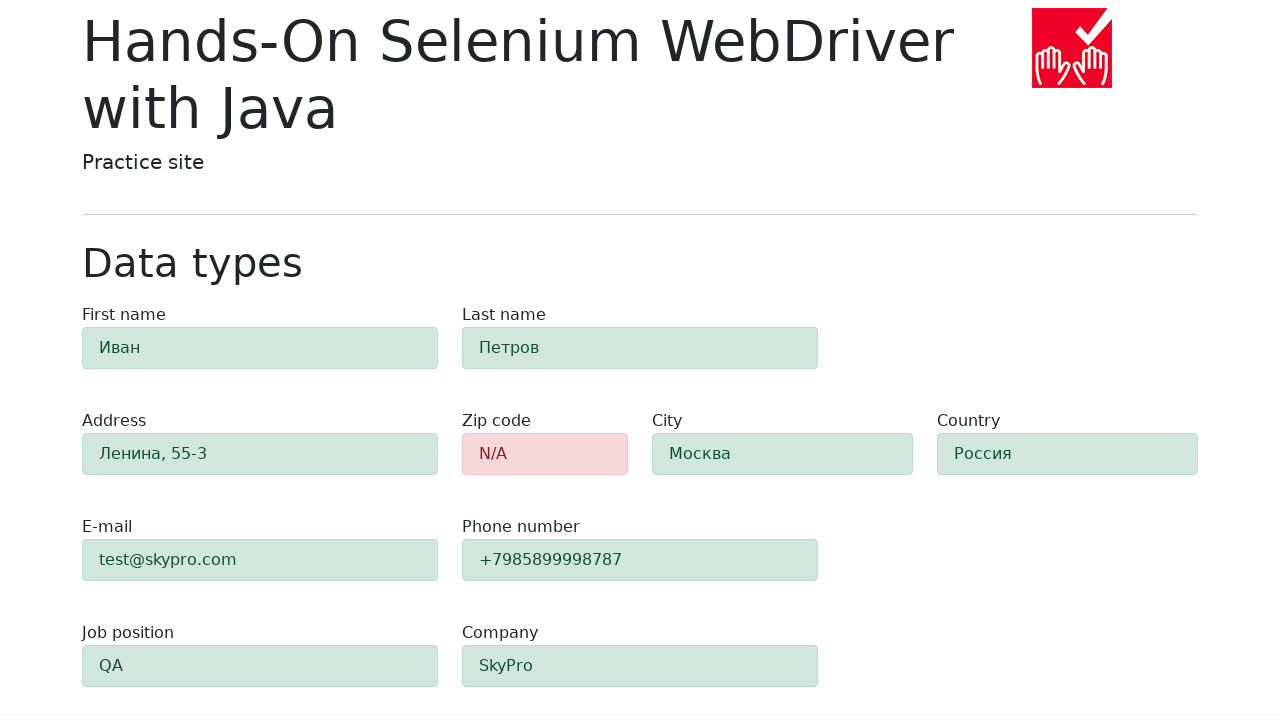

Retrieved class attribute of city field
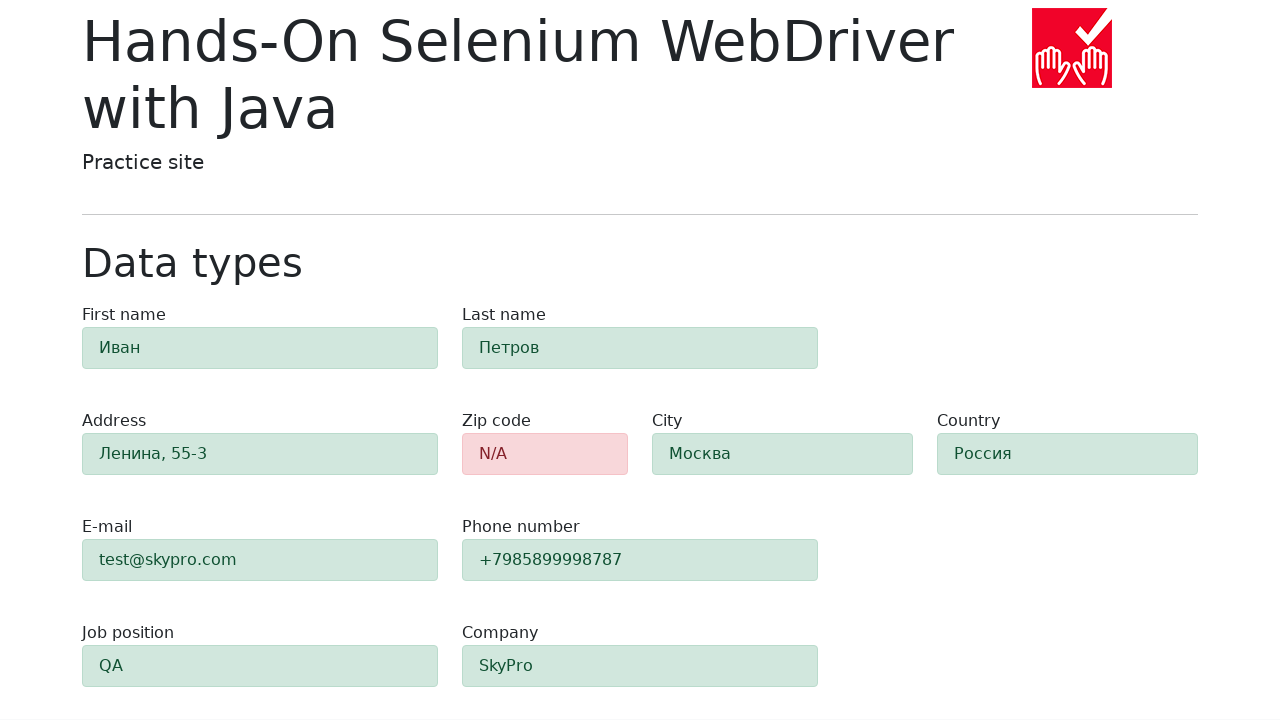

Verified city field contains 'alert-success' class (success state)
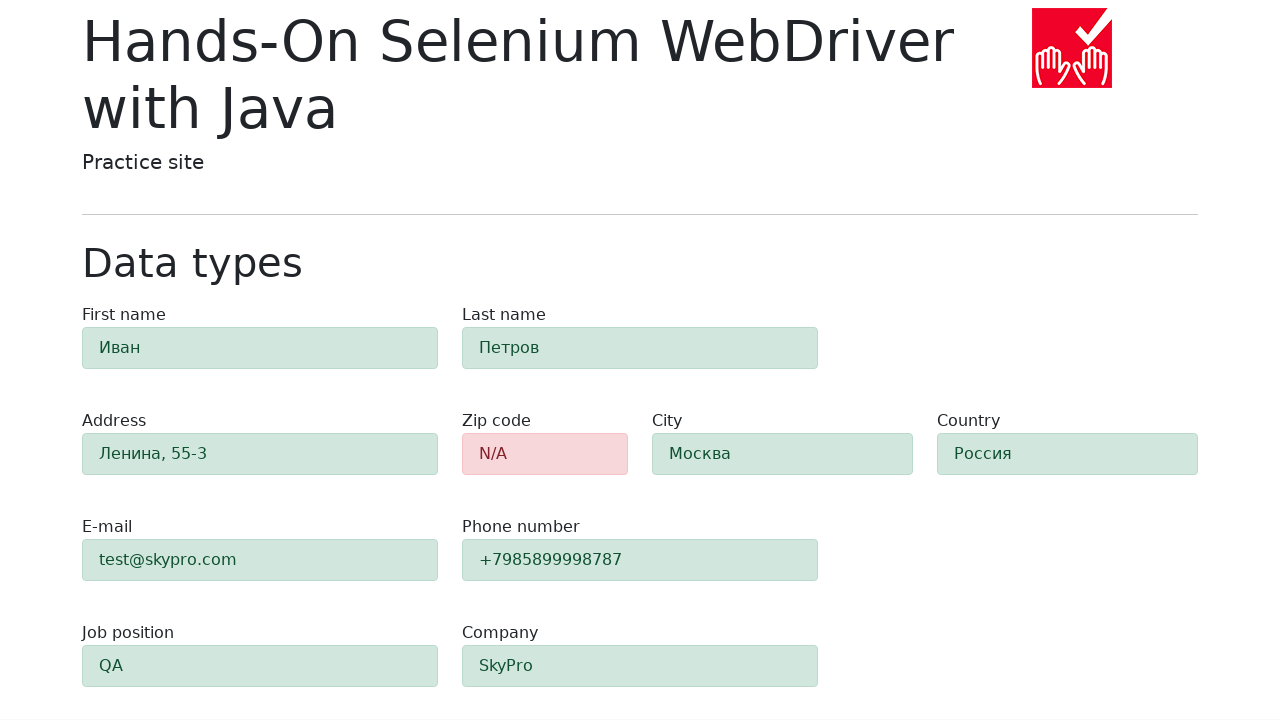

Retrieved class attribute of country field
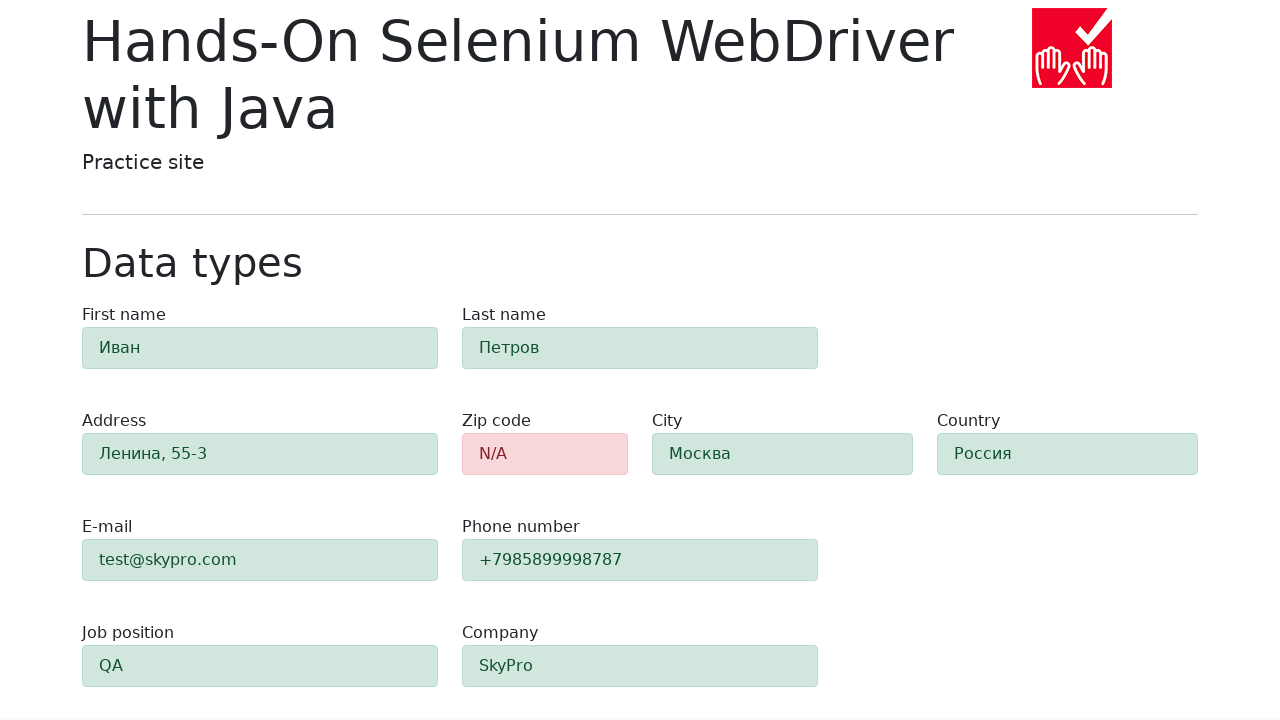

Verified country field contains 'alert-success' class (success state)
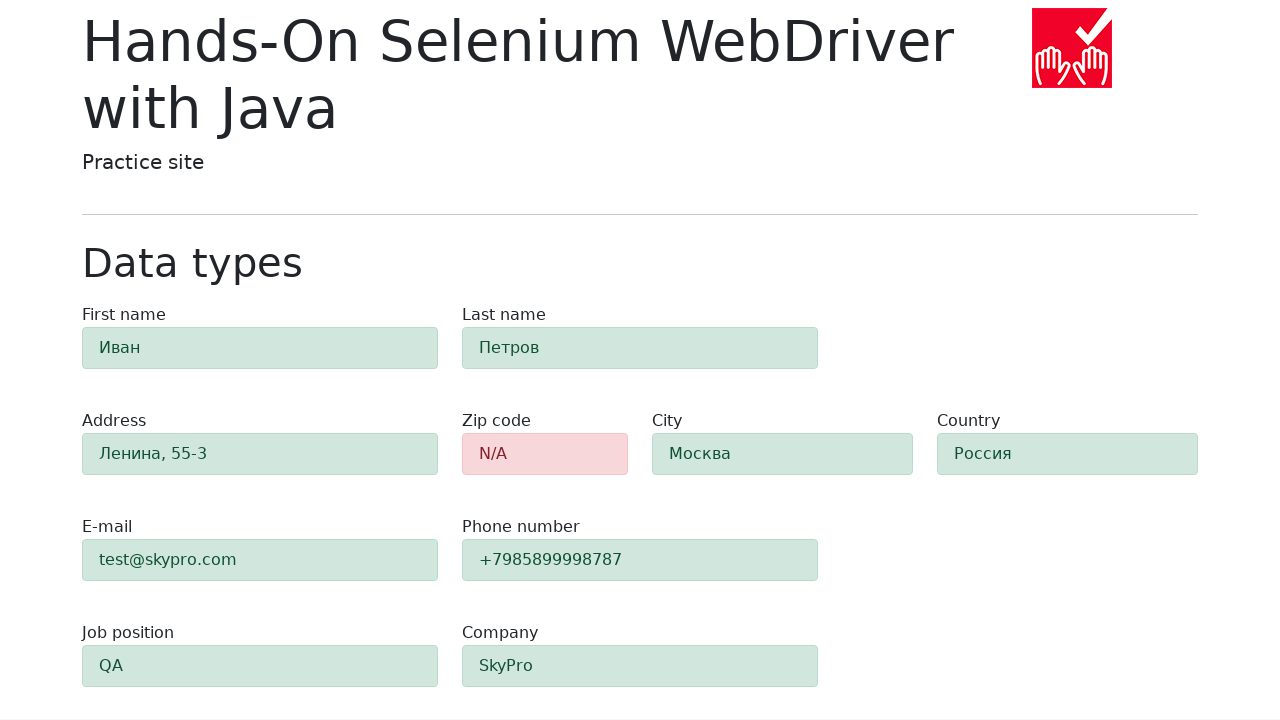

Retrieved class attribute of job-position field
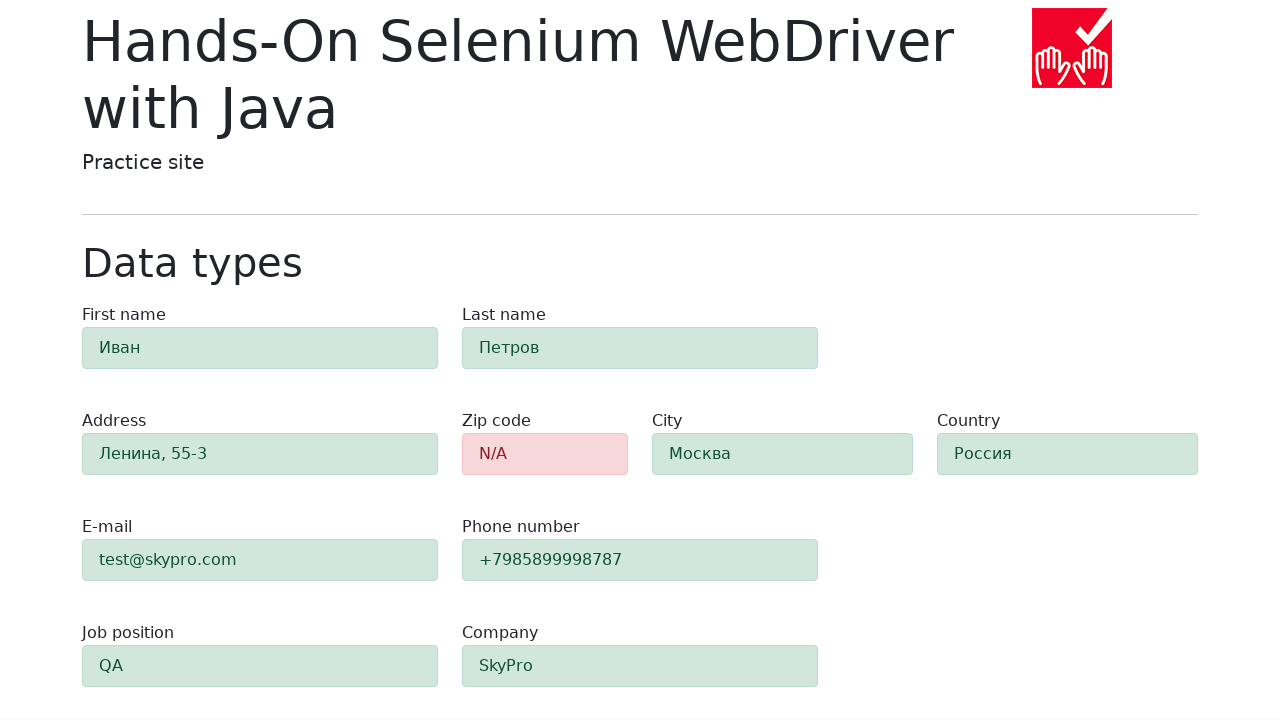

Verified job-position field contains 'alert-success' class (success state)
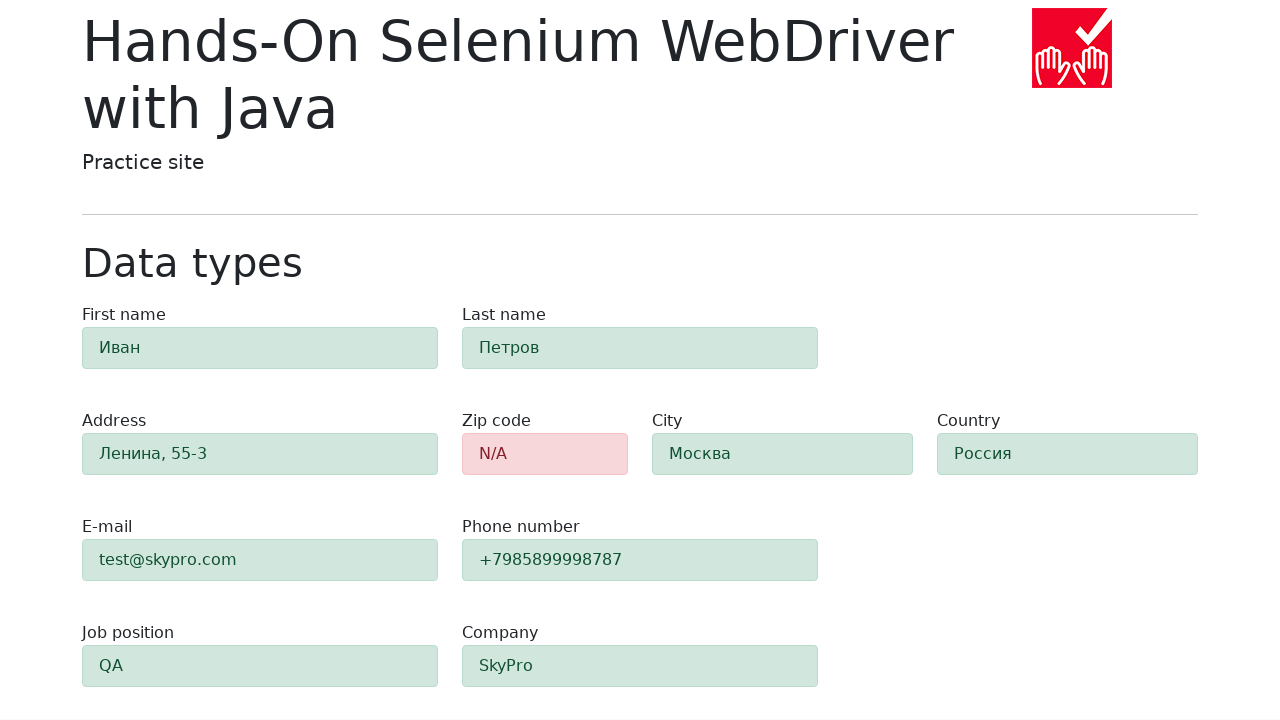

Retrieved class attribute of company field
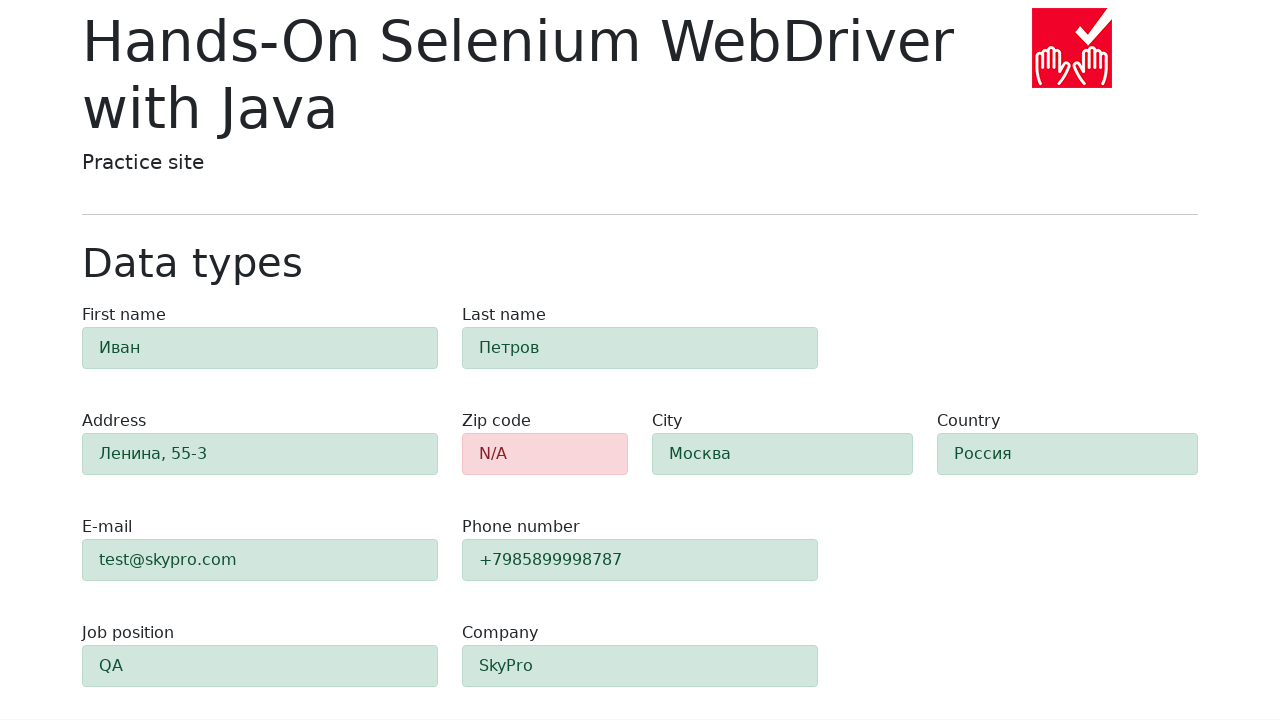

Verified company field contains 'alert-success' class (success state)
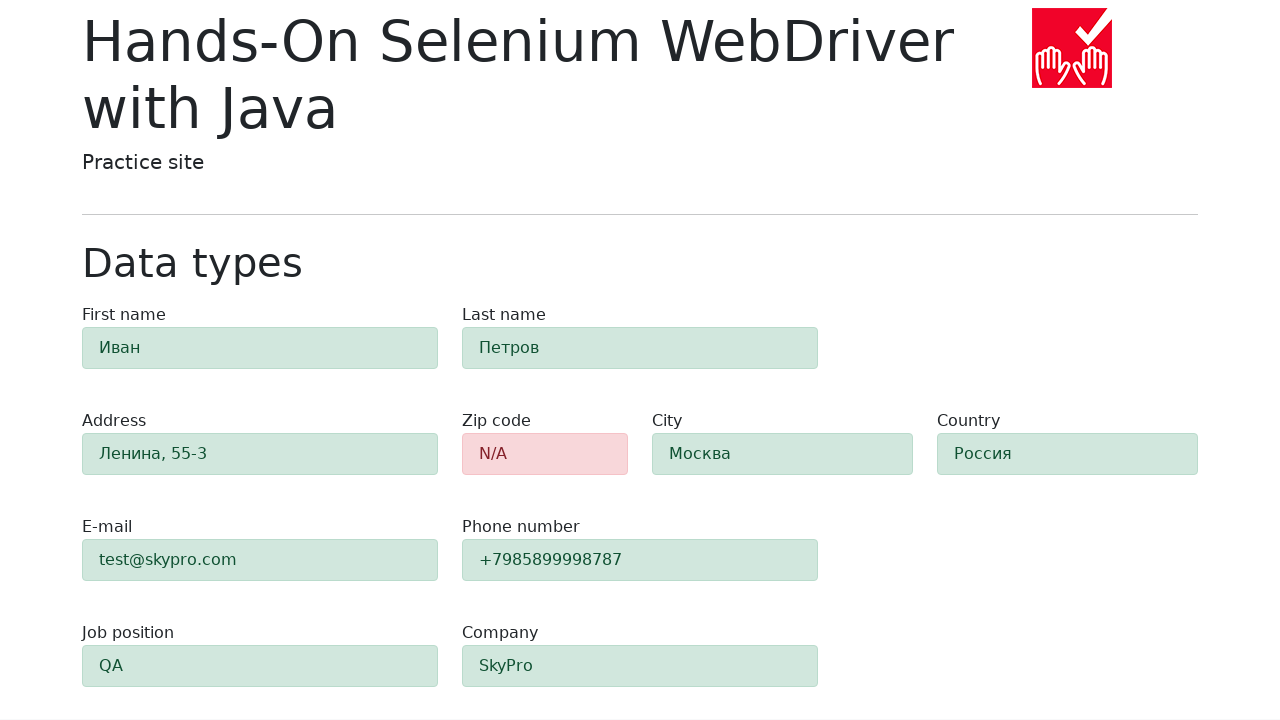

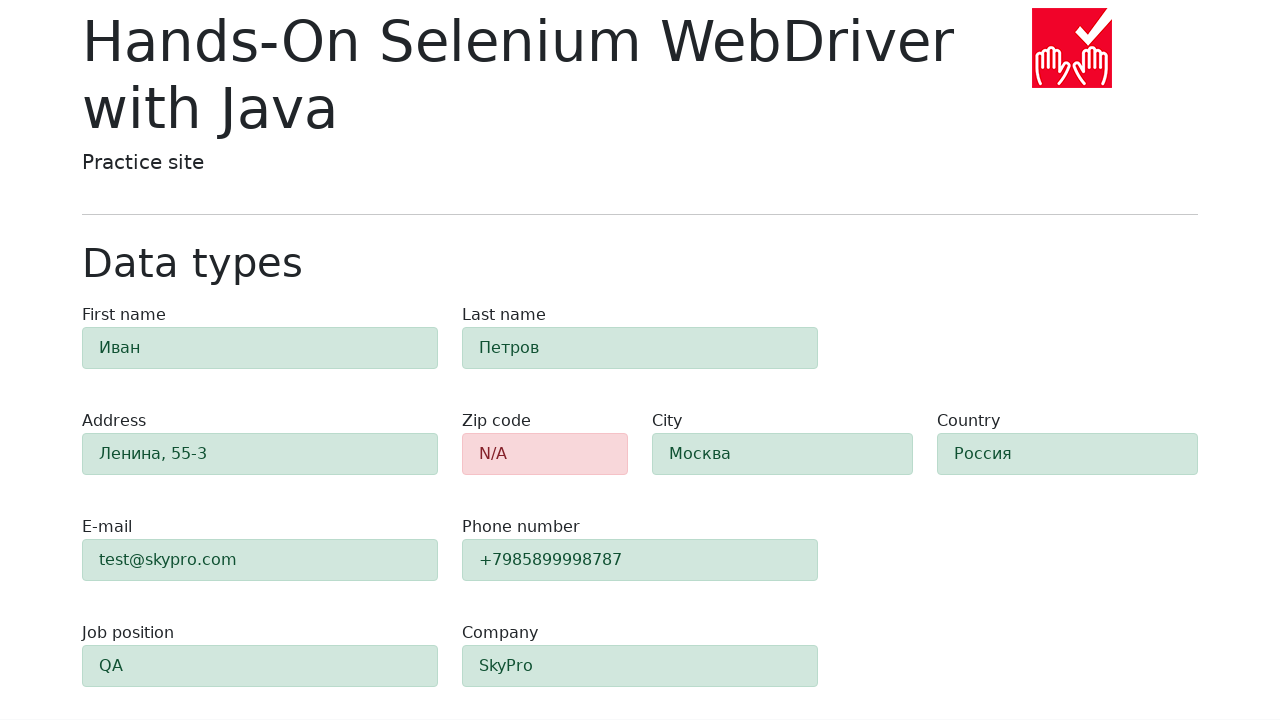